Tests window handling functionality by clicking a button that opens a new tabbed window on the automation testing demo site

Starting URL: http://demo.automationtesting.in/Windows.html

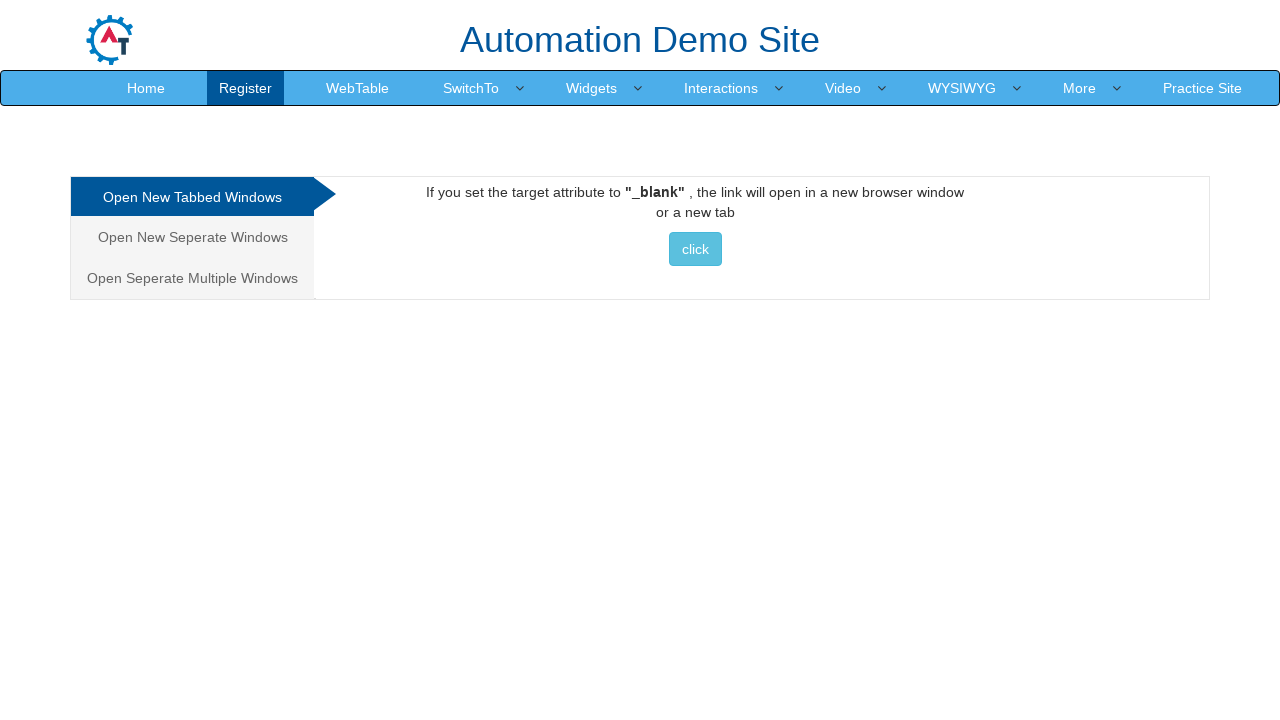

Navigated to automation testing demo site Windows page
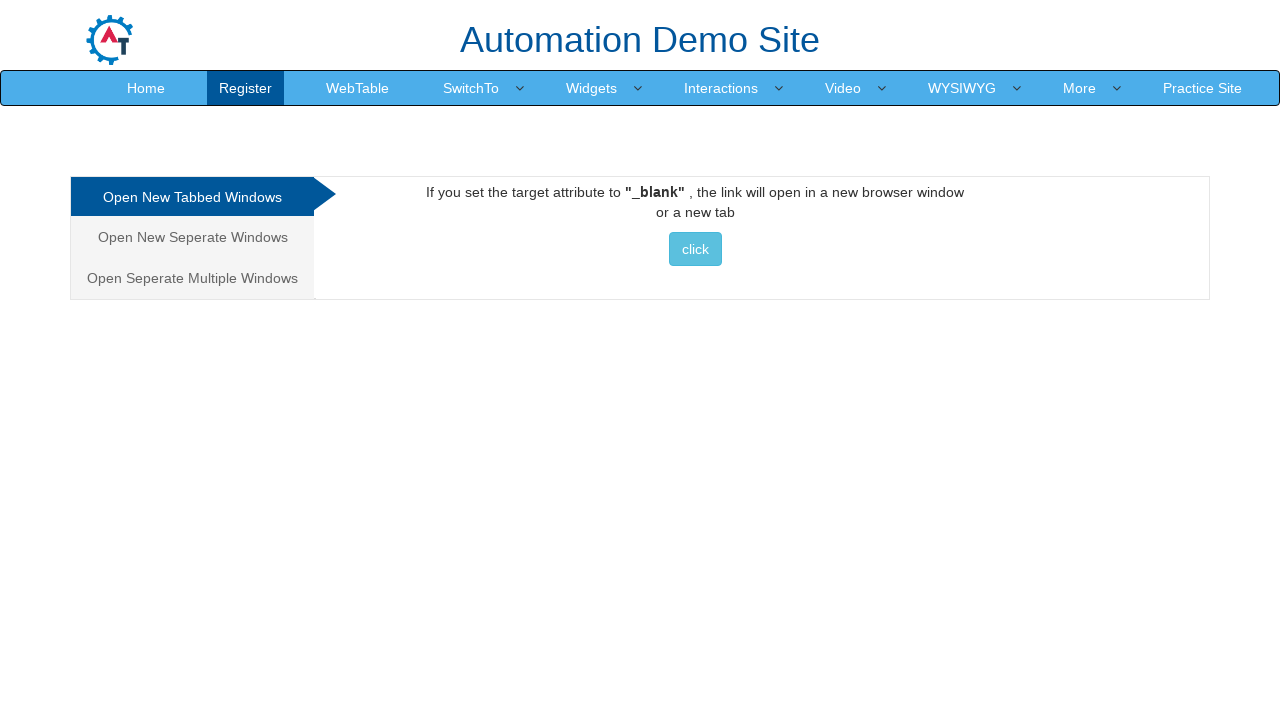

Clicked button to open new tabbed window at (695, 249) on xpath=//*[@id='Tabbed']/a/button
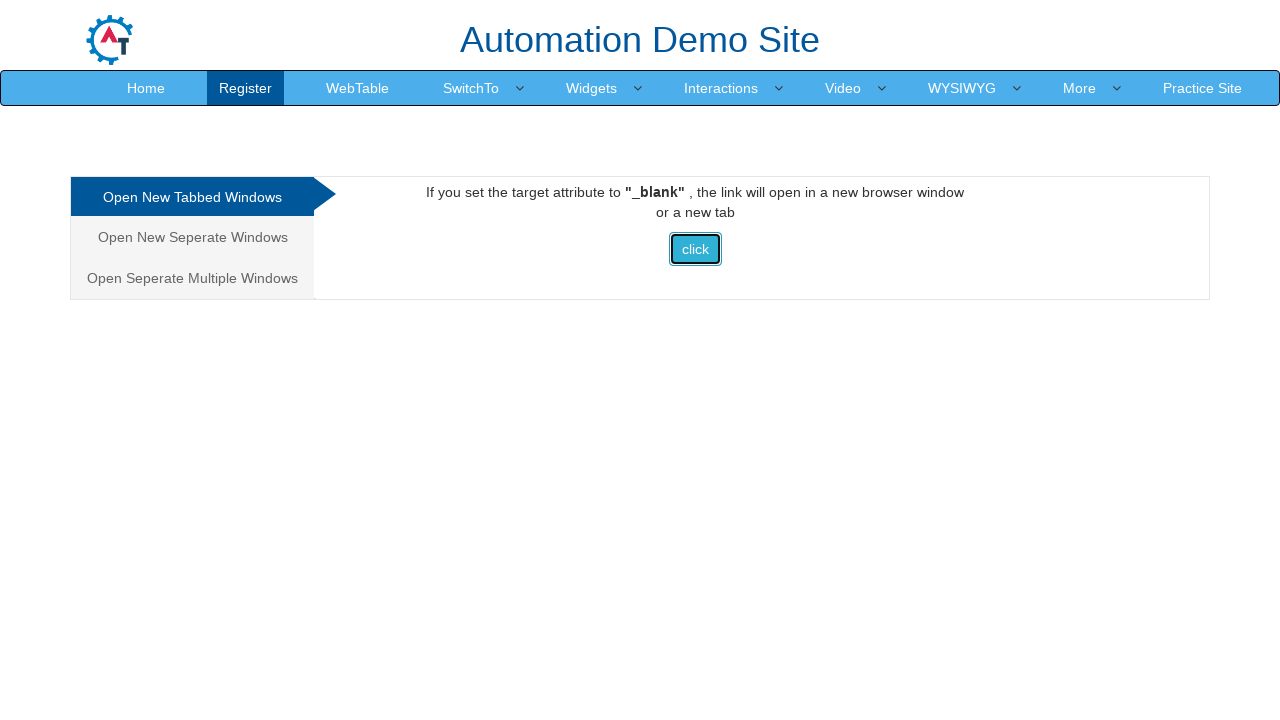

Waited for new tabbed window to open
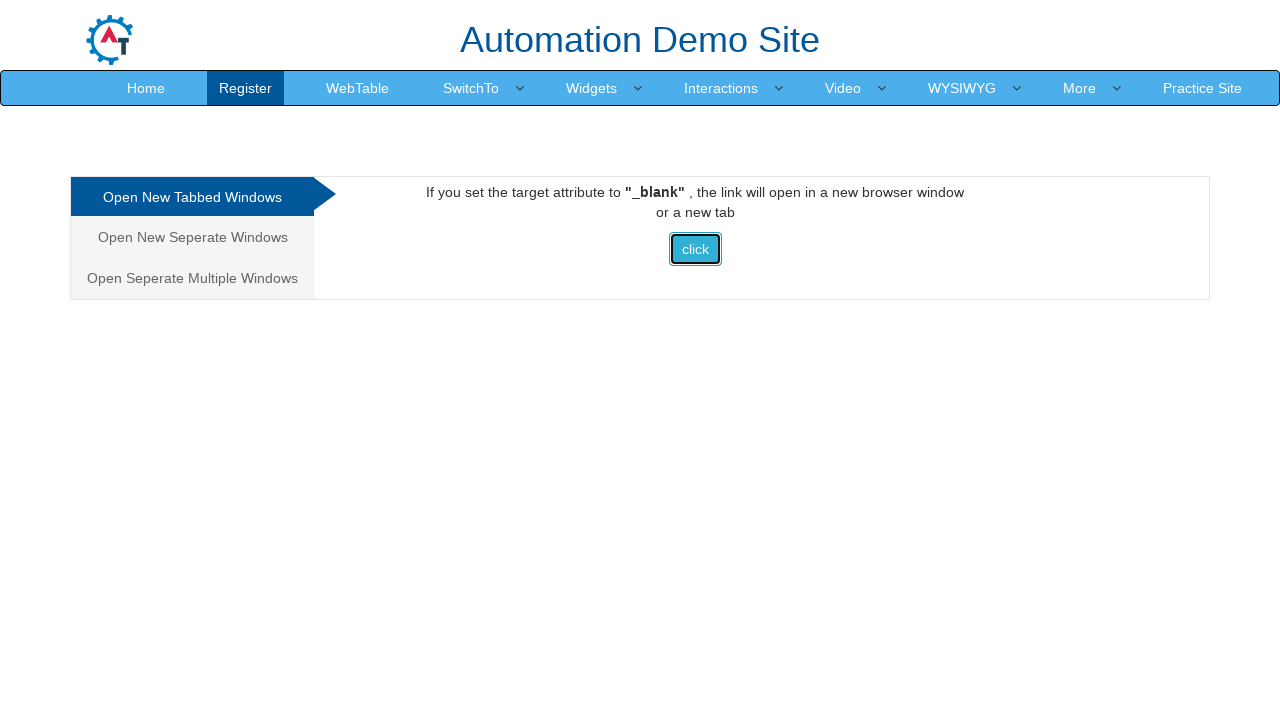

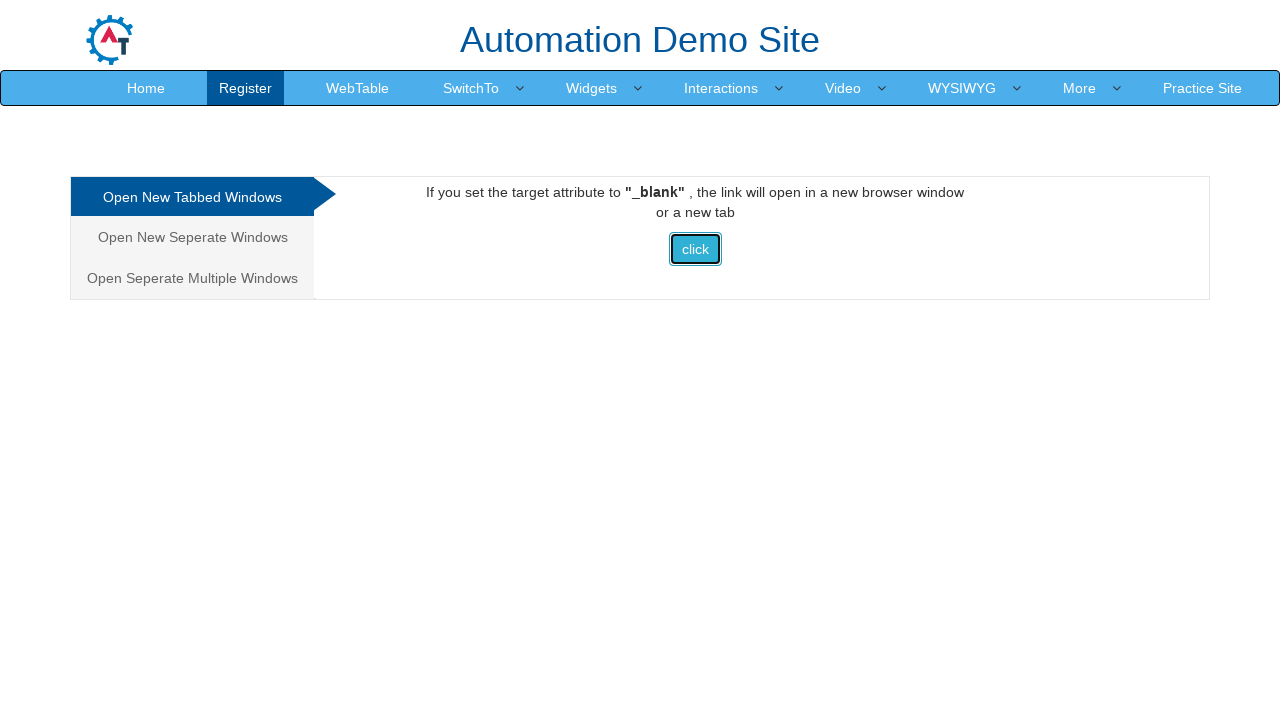